Fills out a complete feedback form, submits it, clicks No to go back, and verifies all previously entered data is still present in the form

Starting URL: https://kristinek.github.io/site/tasks/provide_feedback

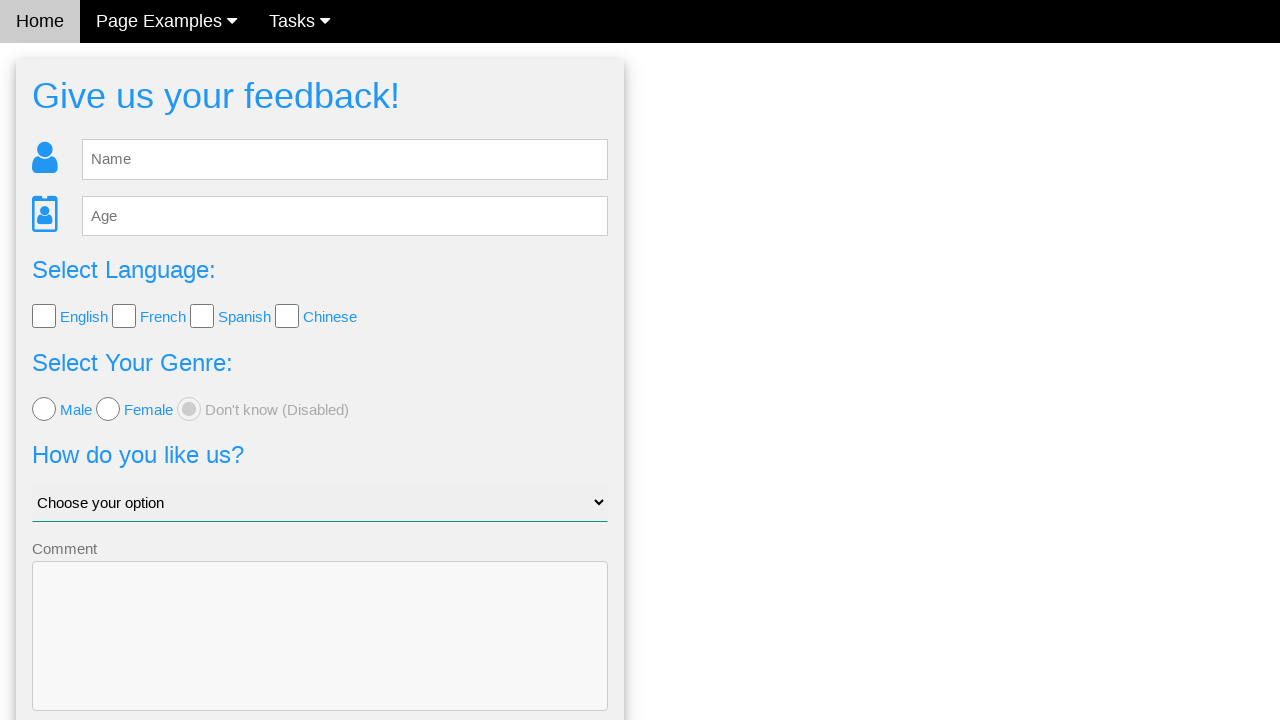

Filled name field with 'Jana' on #fb_name
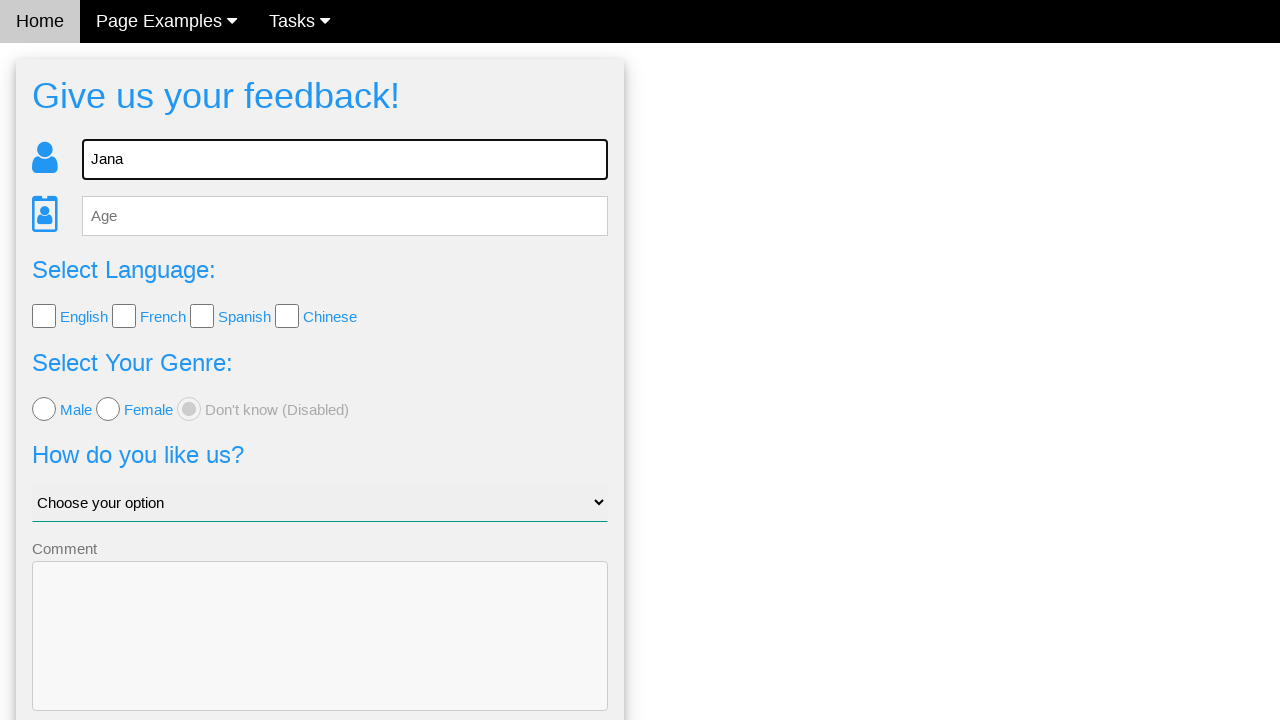

Filled age field with '41' on #fb_age
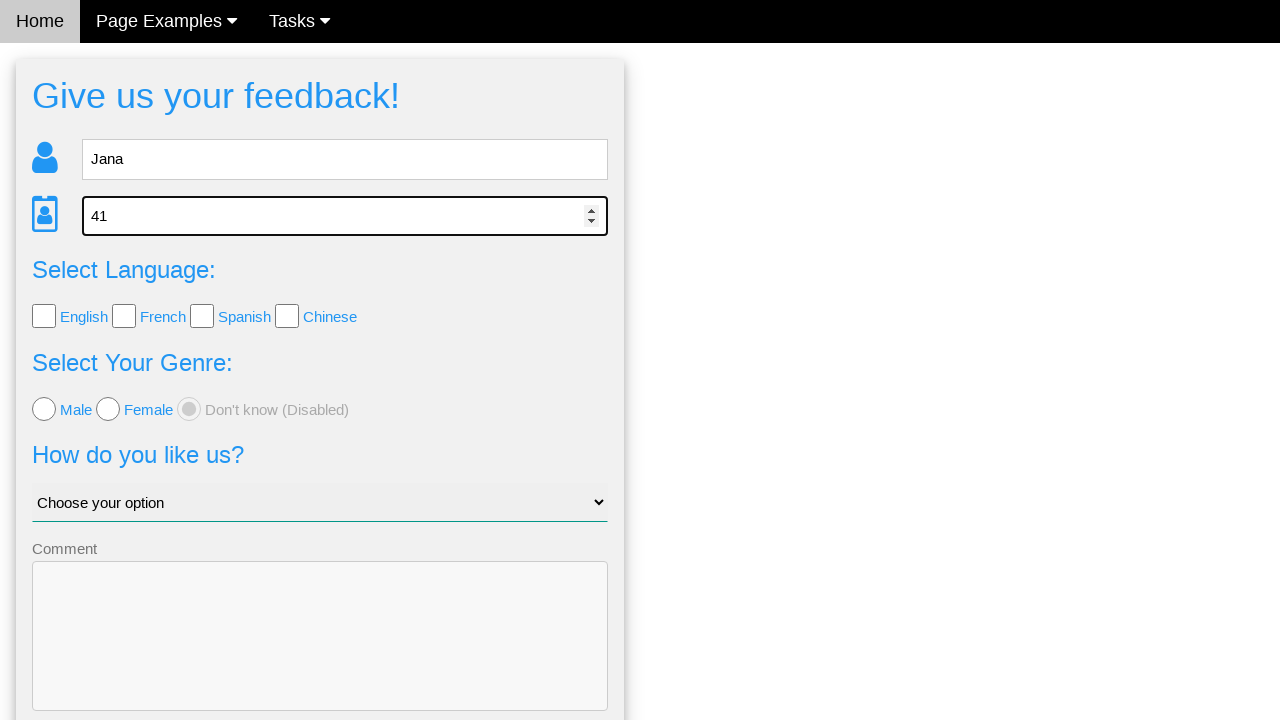

Clicked French checkbox (second checkbox) at (124, 316) on input.w3-check >> nth=1
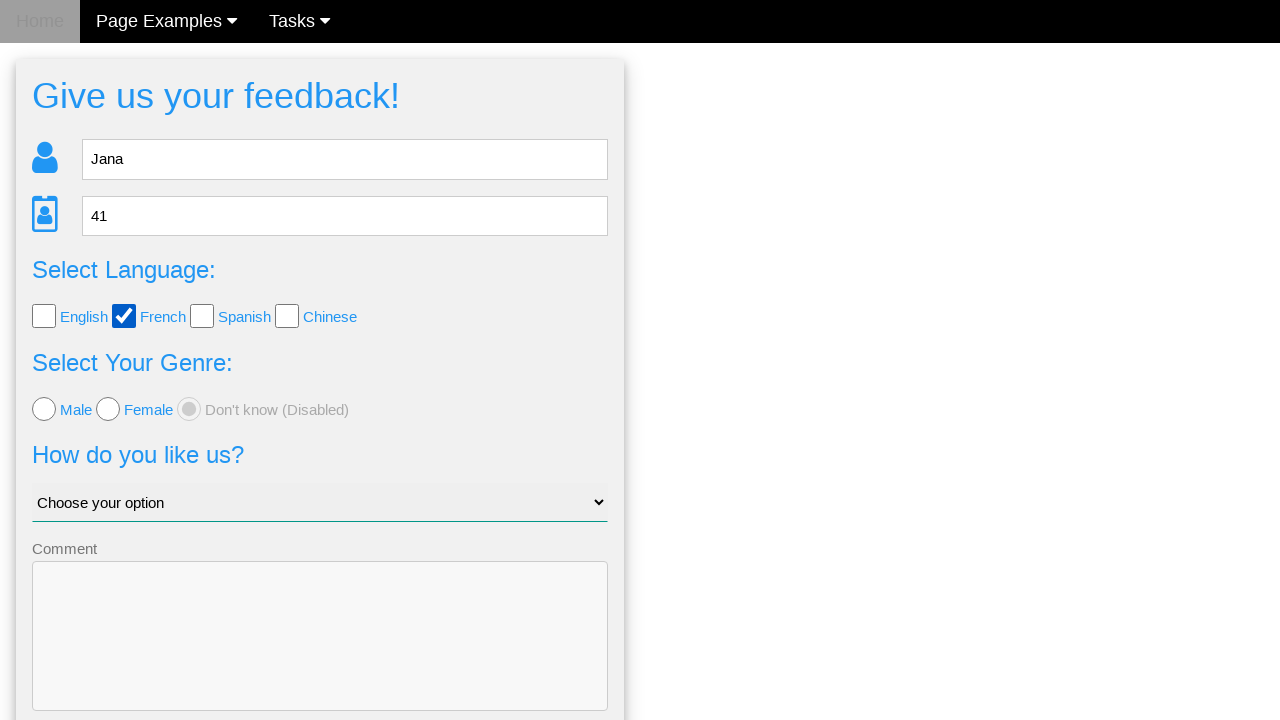

Selected female radio button at (108, 409) on input.w3-radio[value='female']
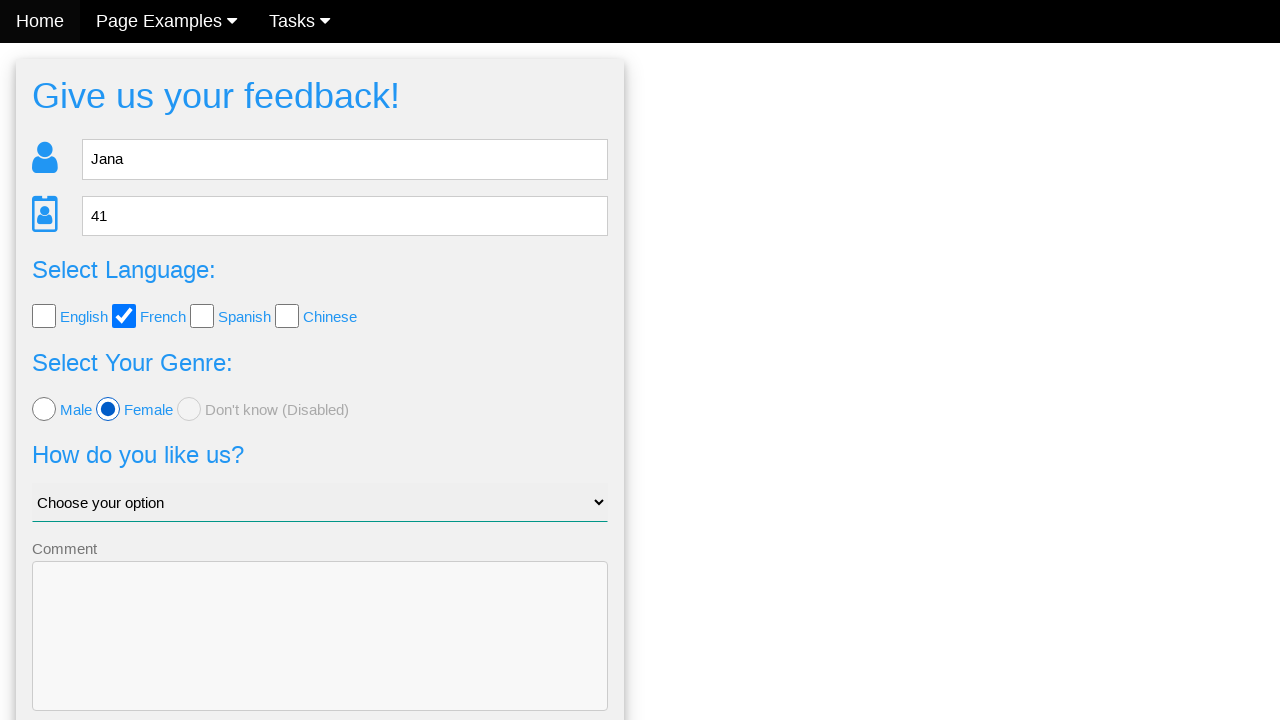

Selected 'Why me?' from dropdown on #like_us
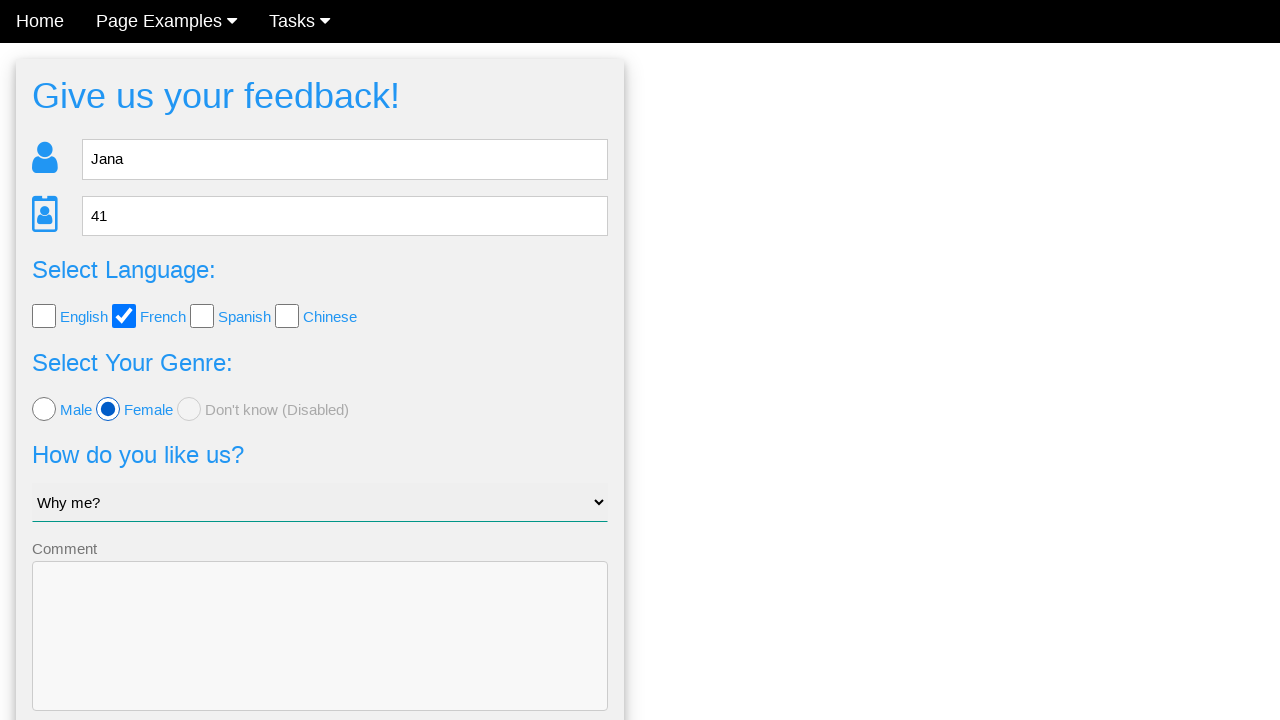

Filled comment field with 'I am working' on textarea[name='comment']
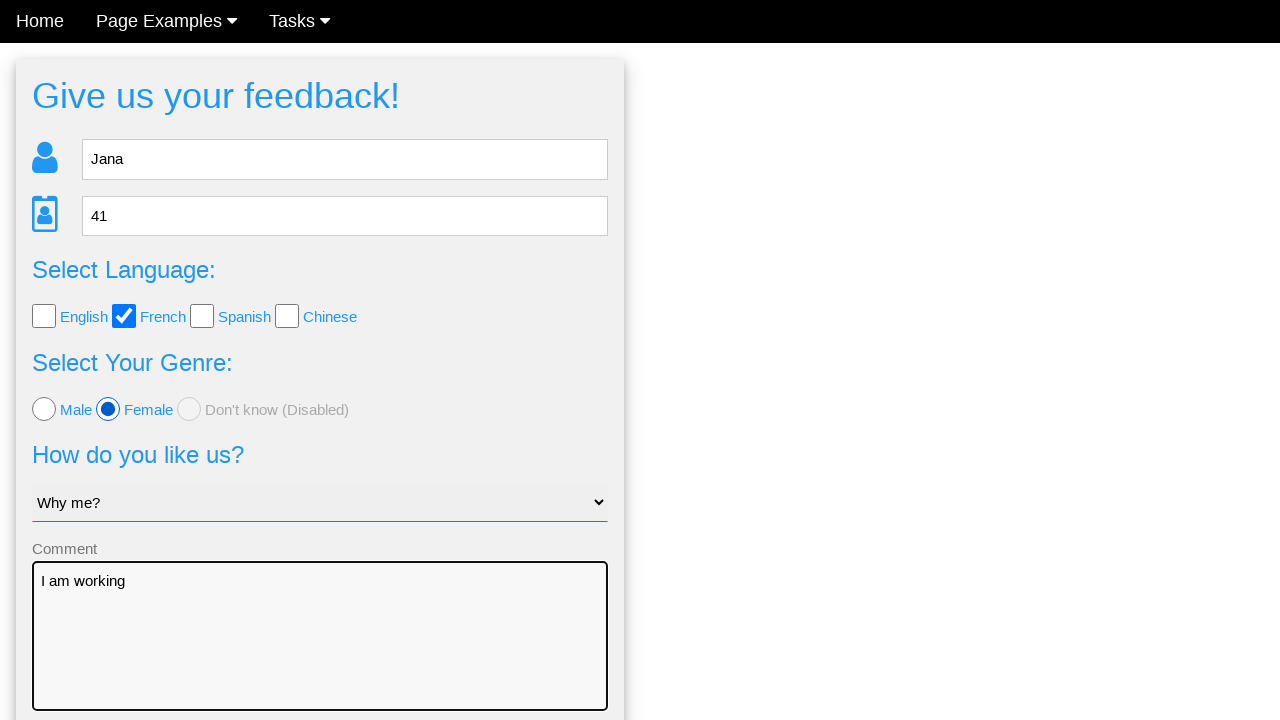

Clicked Send button to submit feedback form at (320, 656) on button[type='submit']
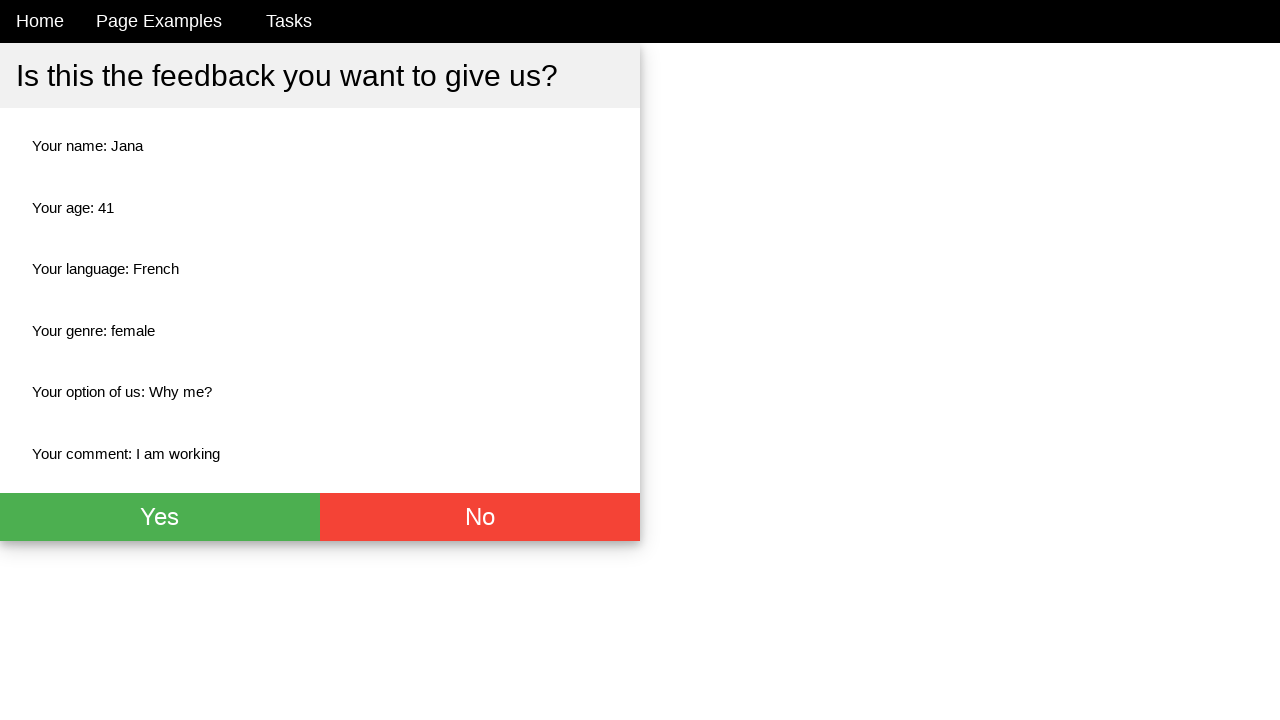

Confirmation page loaded and No button is visible
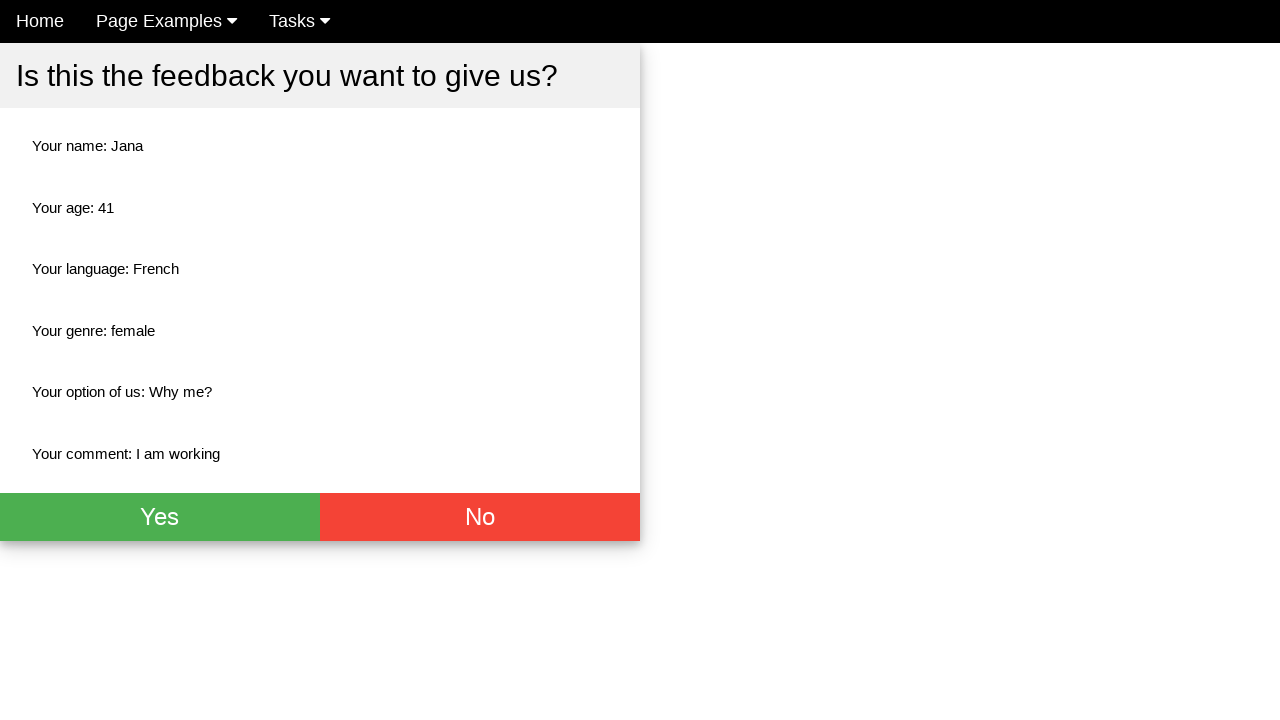

Clicked No button to navigate back to feedback form at (480, 517) on xpath=//button[@onclick='window.history.back();']
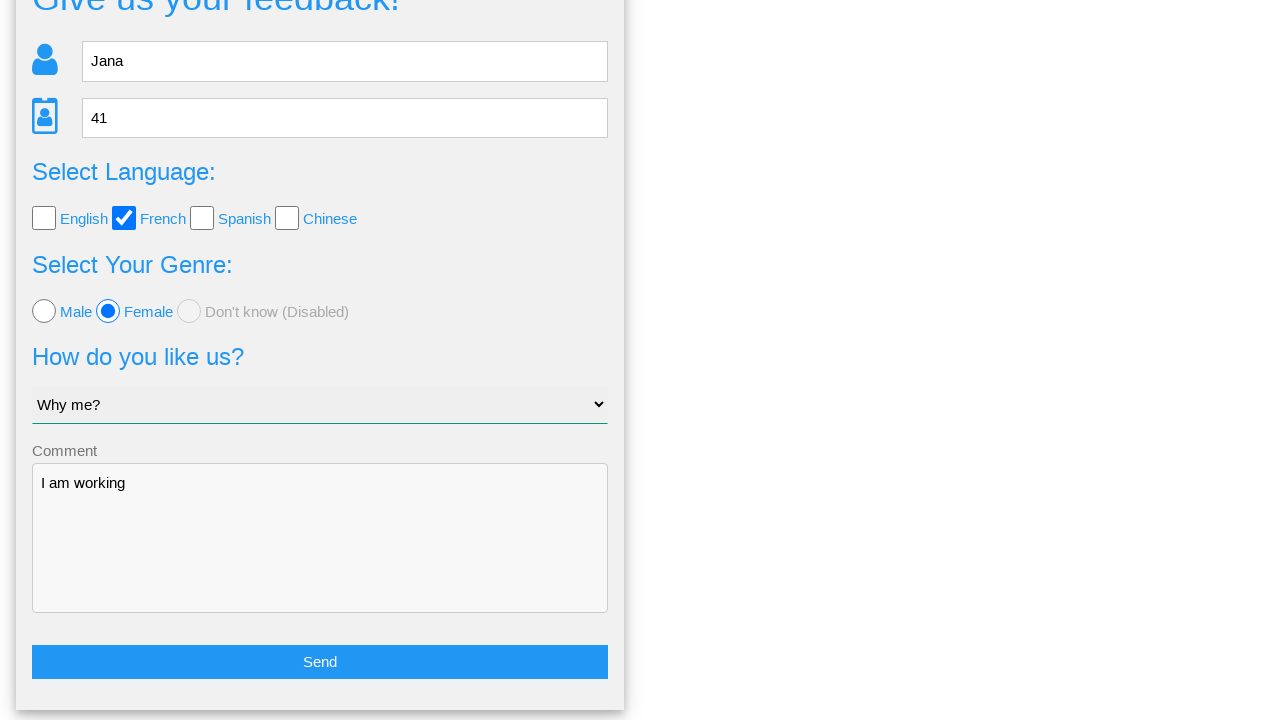

Feedback form reloaded and is visible
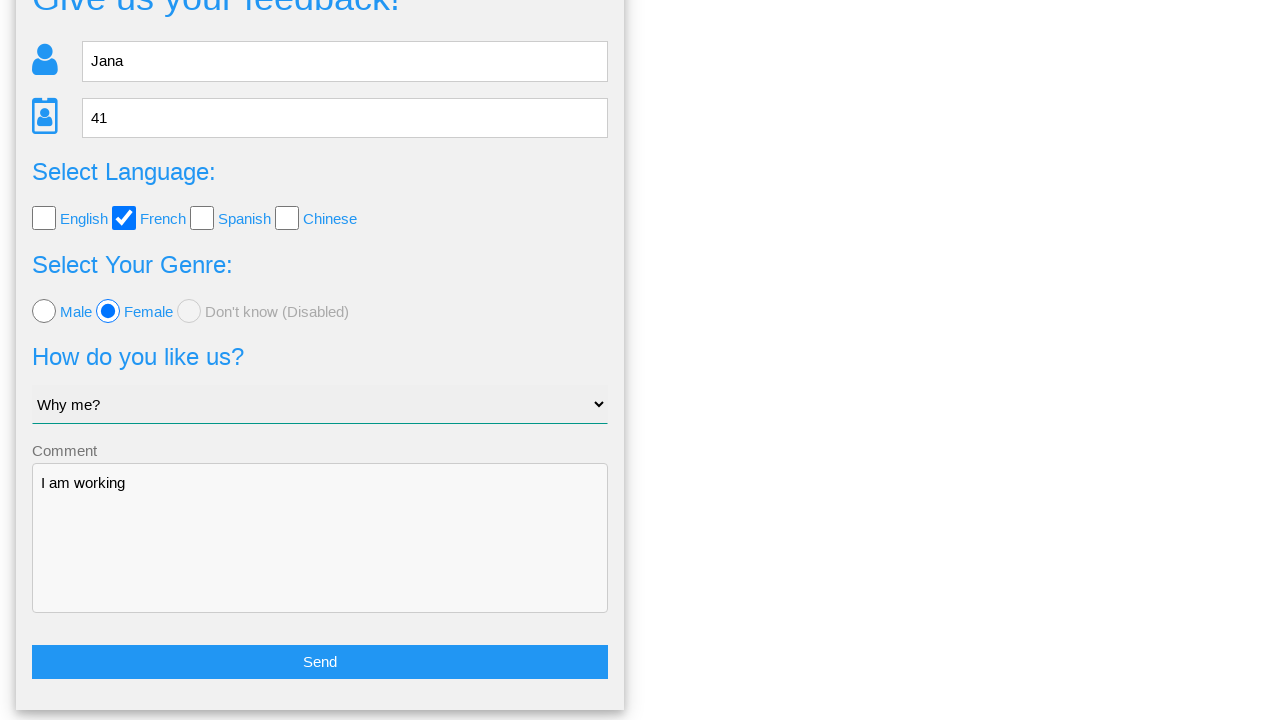

Verified name field still contains 'Jana'
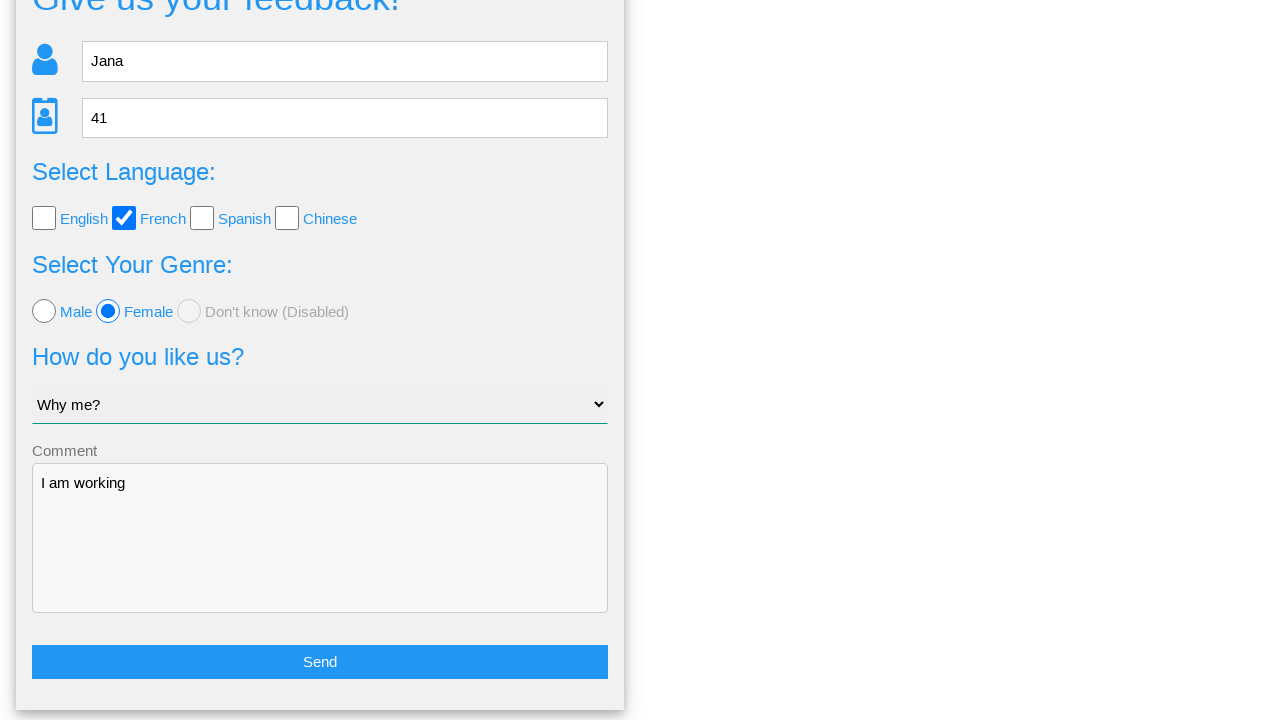

Verified age field still contains '41'
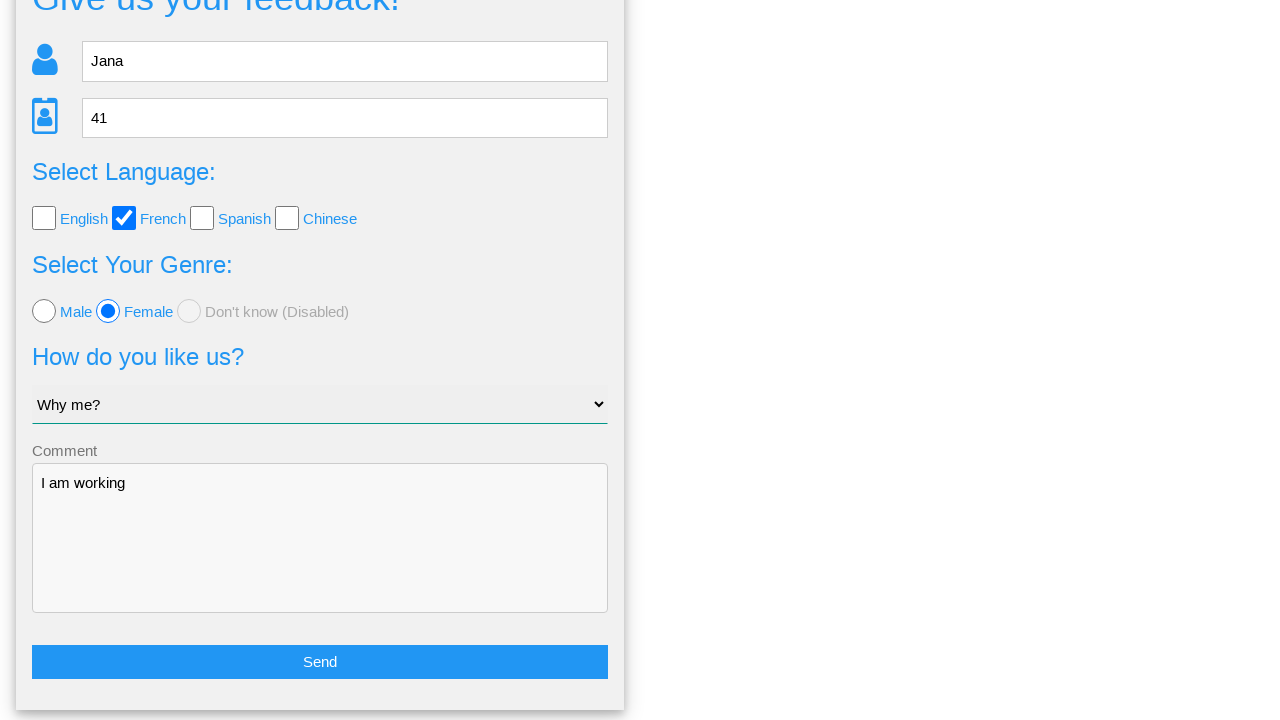

Verified first checkbox is unchecked
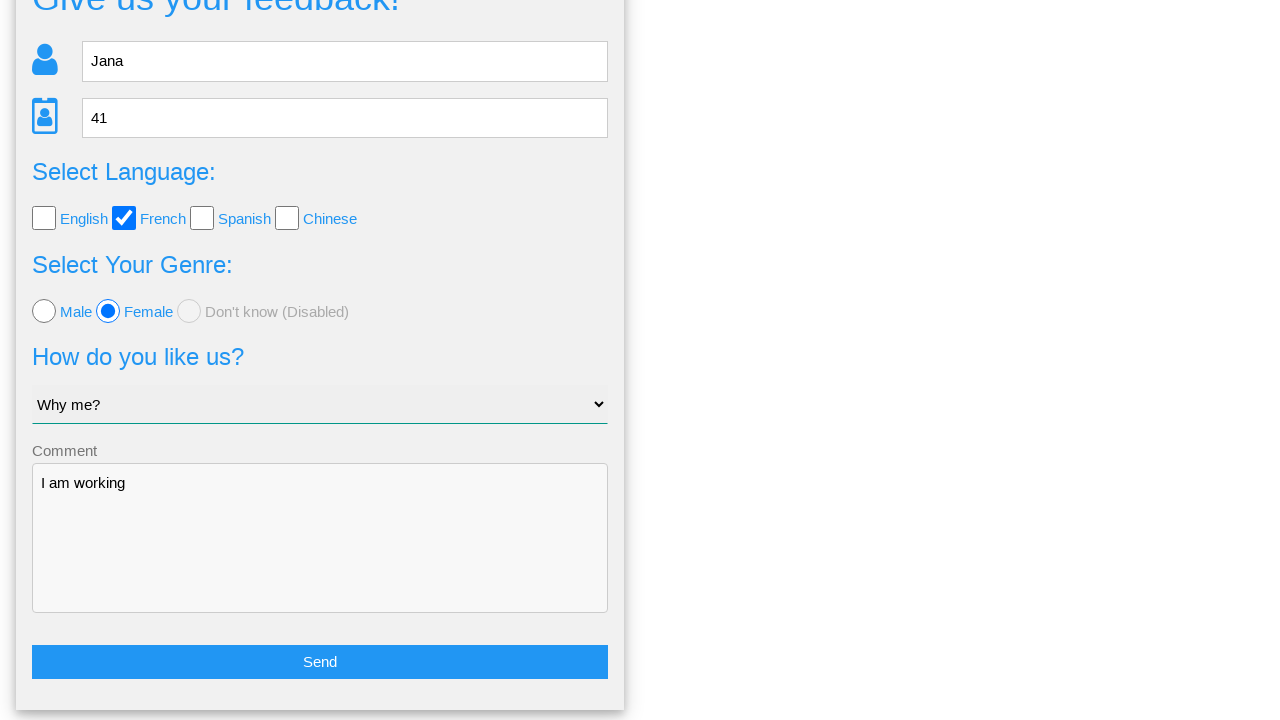

Verified second checkbox (French) is still checked
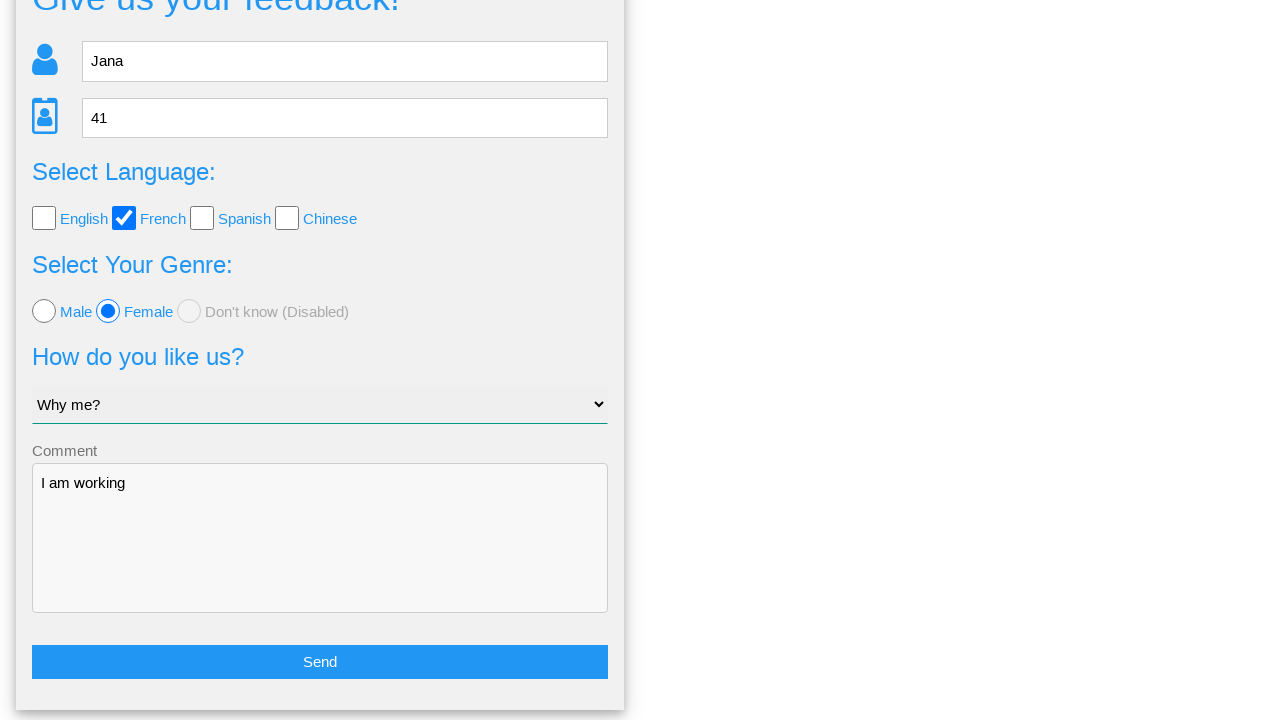

Verified third checkbox is unchecked
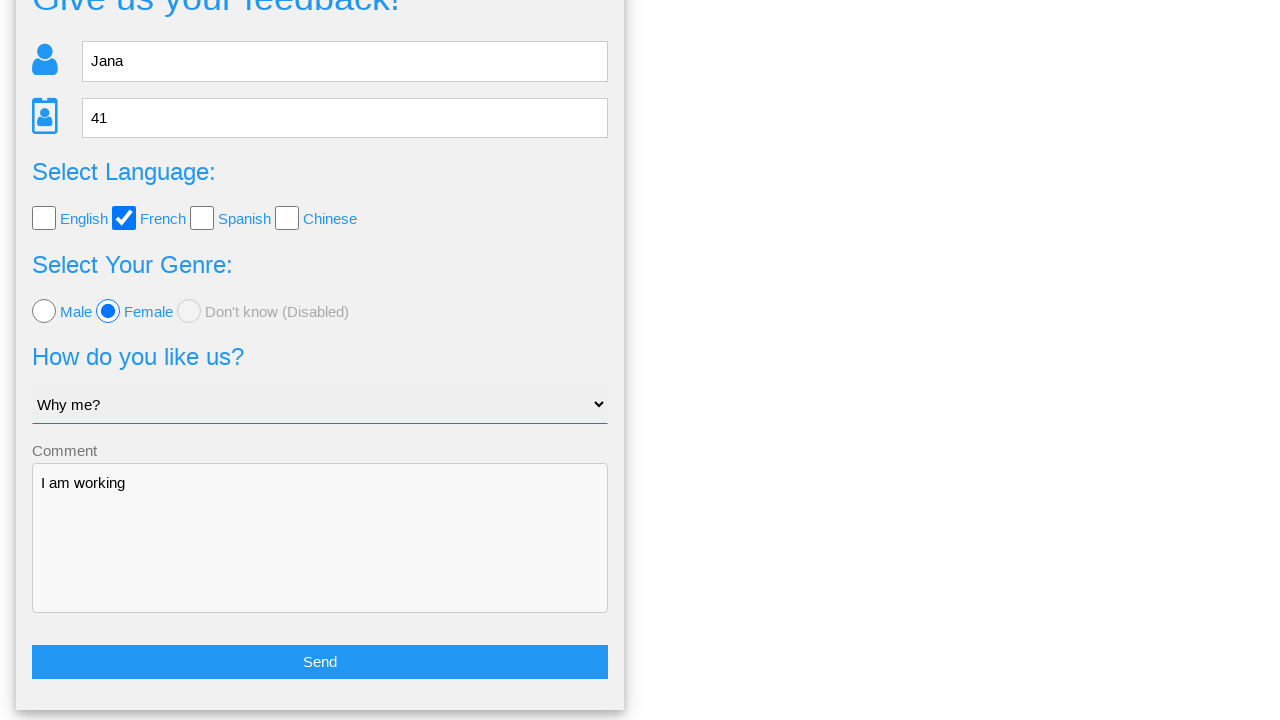

Verified fourth checkbox is unchecked
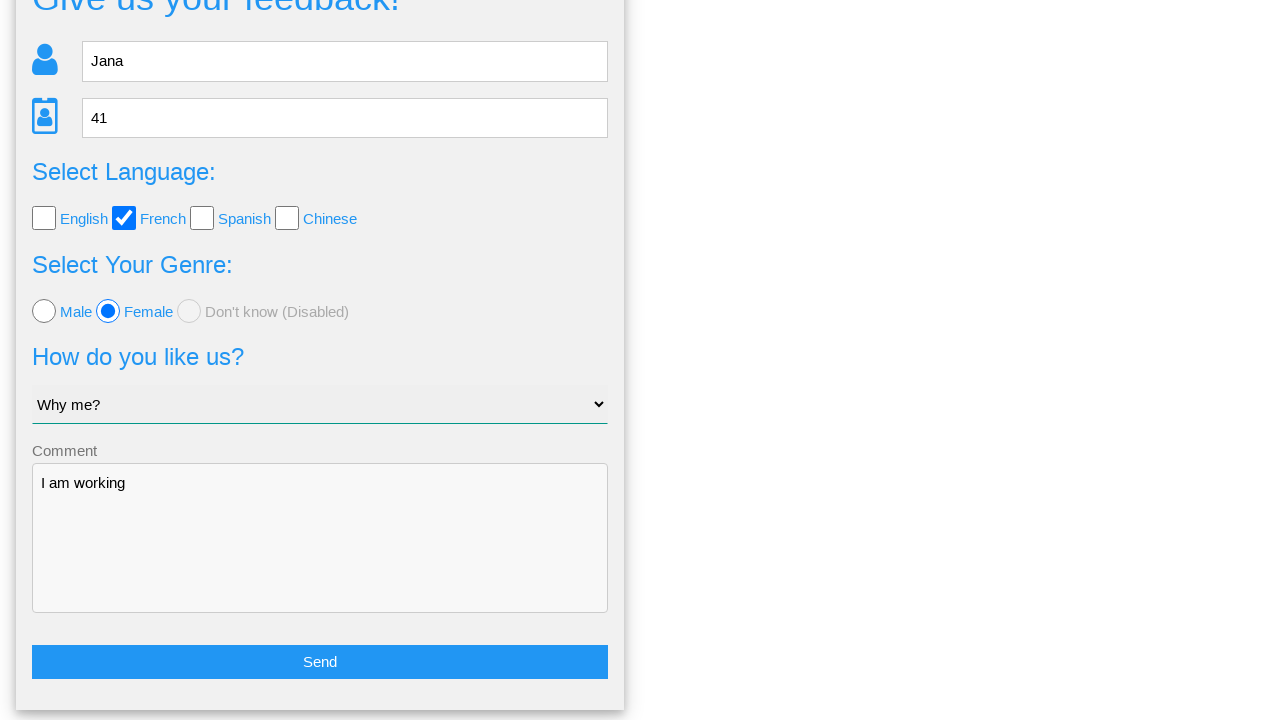

Verified male radio button is not checked
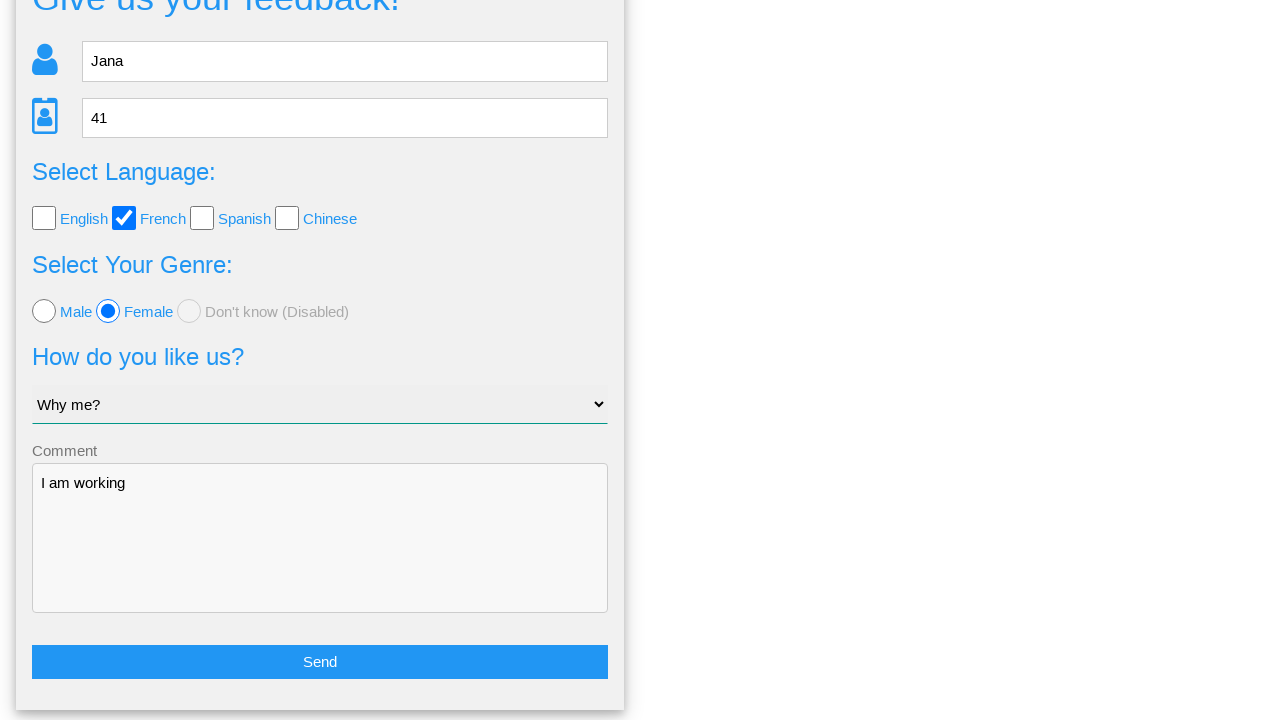

Verified female radio button is still checked
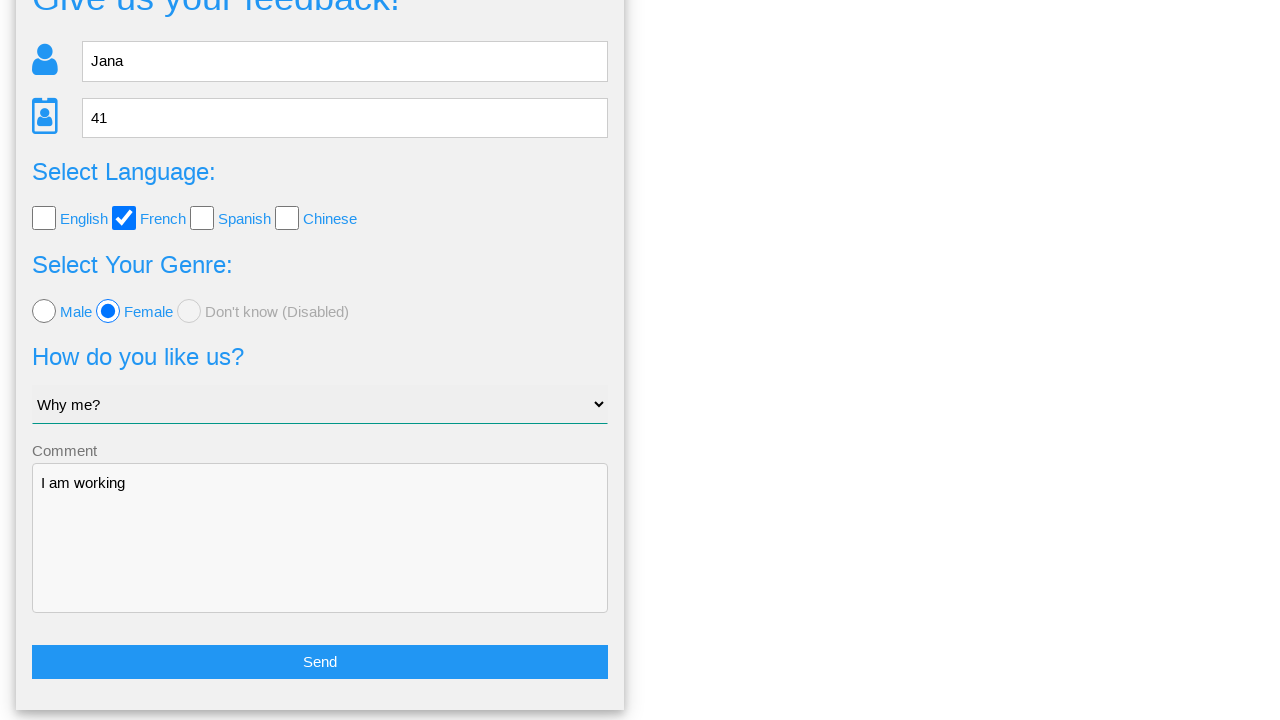

Verified dropdown still shows 'Why me?' selected
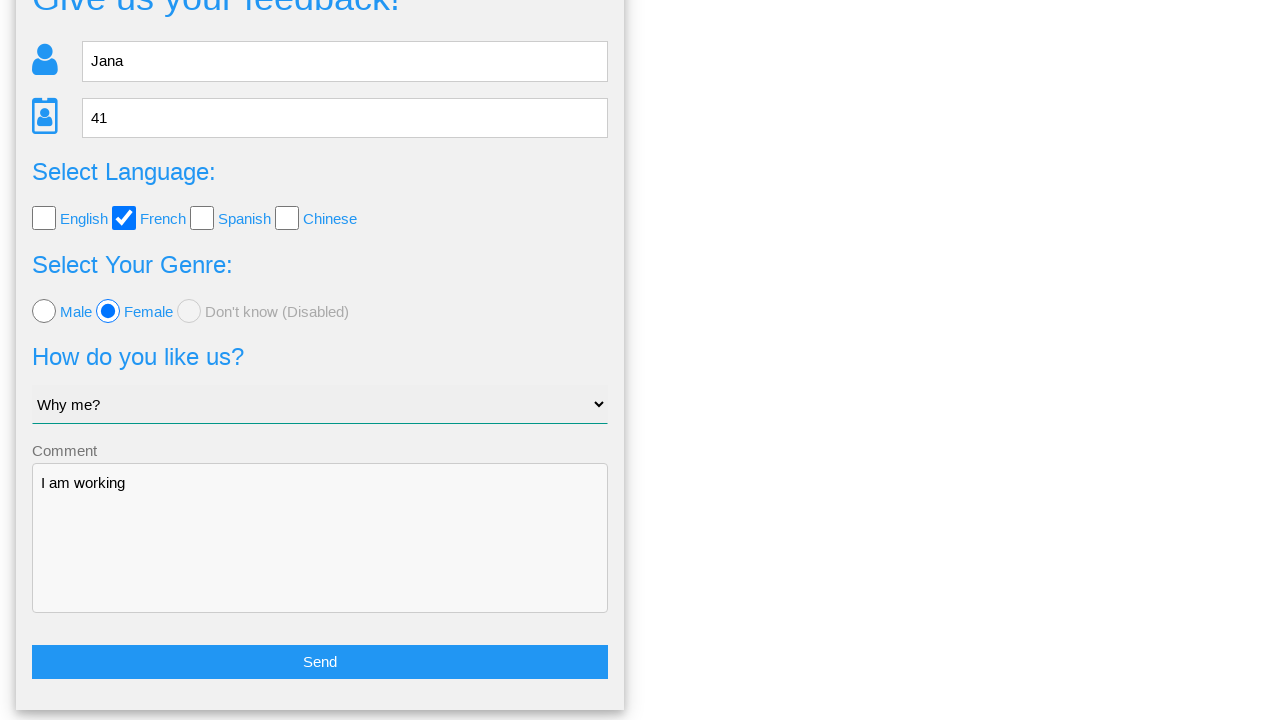

Verified comment field still contains 'I am working'
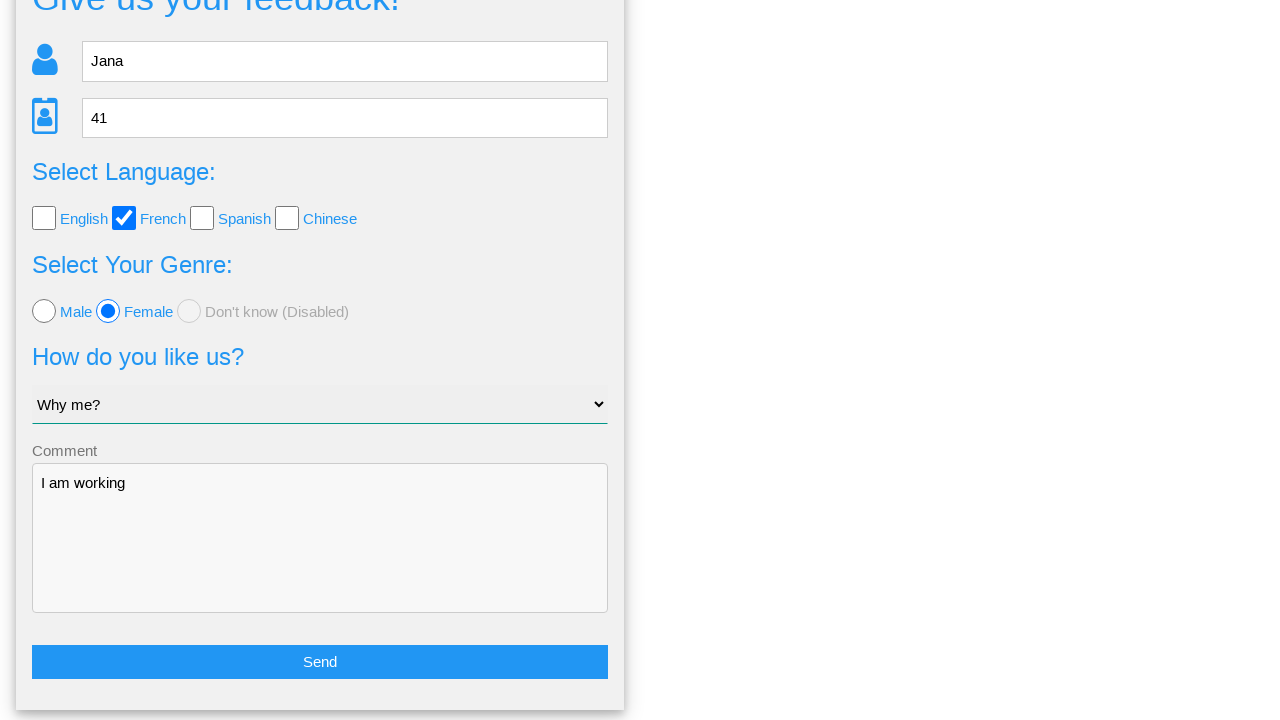

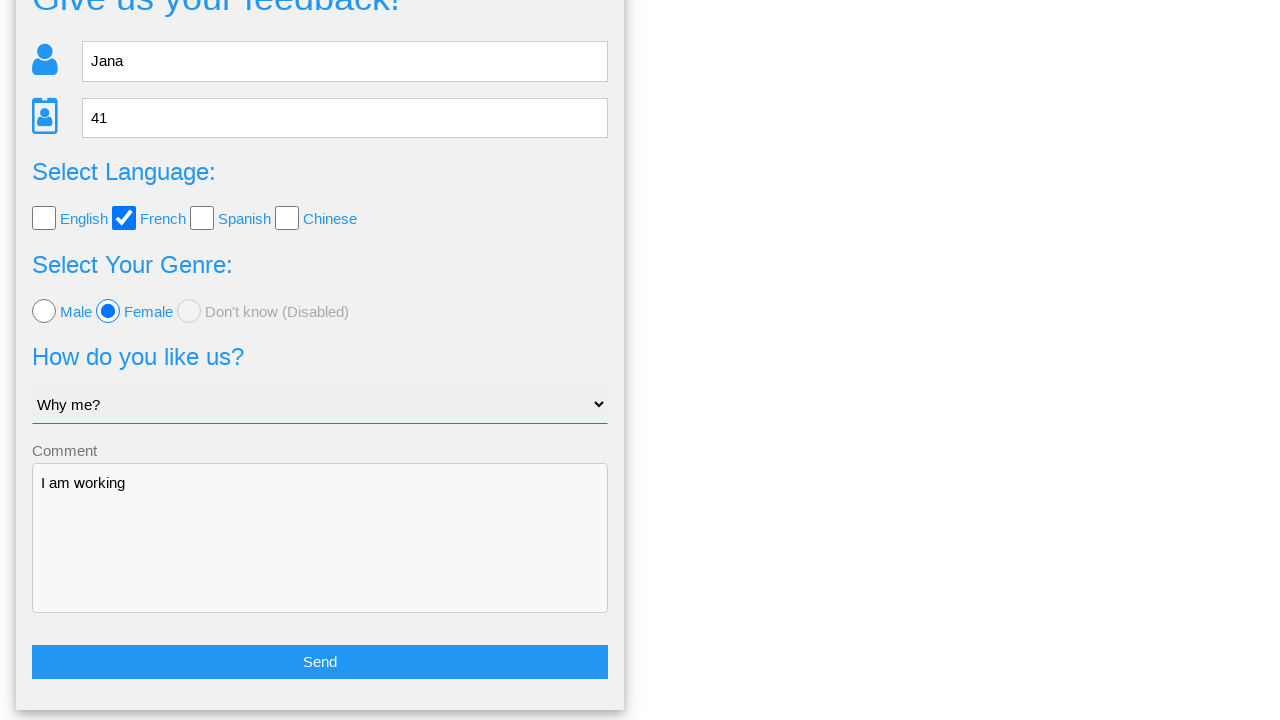